Tests the contact form functionality by navigating to the Contact Us page and filling out the name, email, and message fields.

Starting URL: https://shopdemo-alex-hot.koyeb.app/

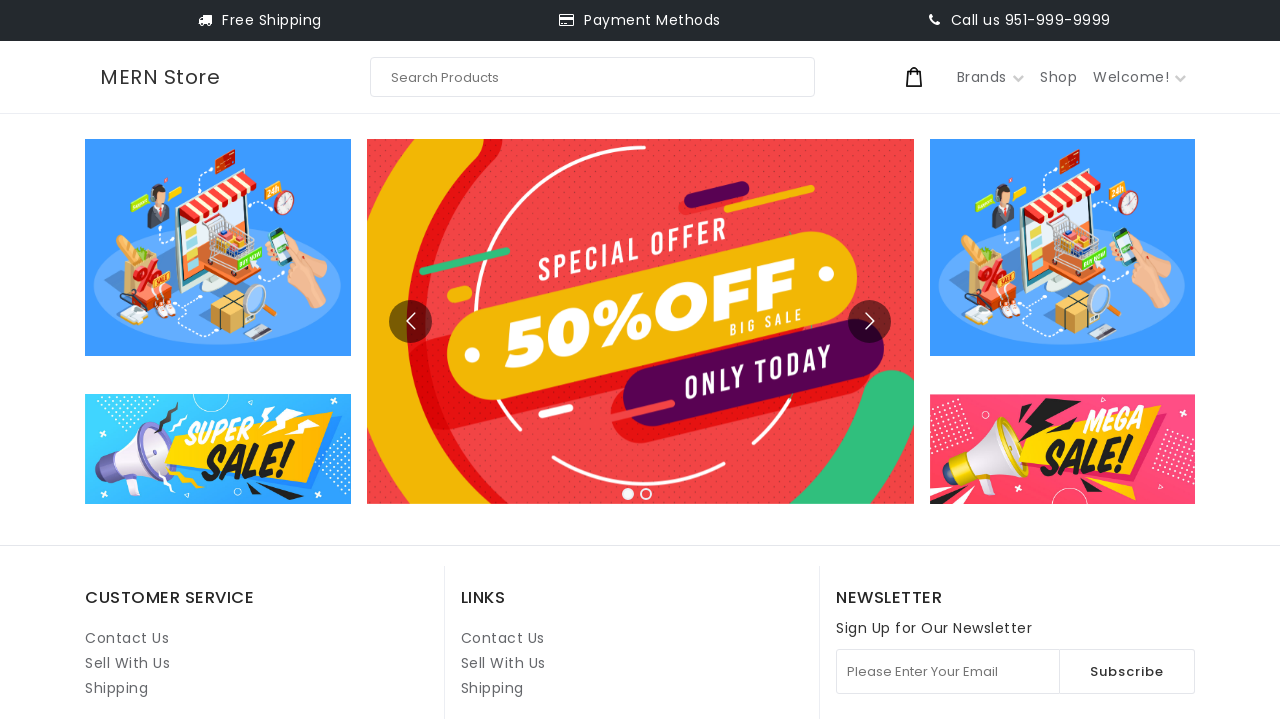

Clicked on Contact Us link at (503, 638) on internal:role=link[name="Contact Us"i] >> nth=1
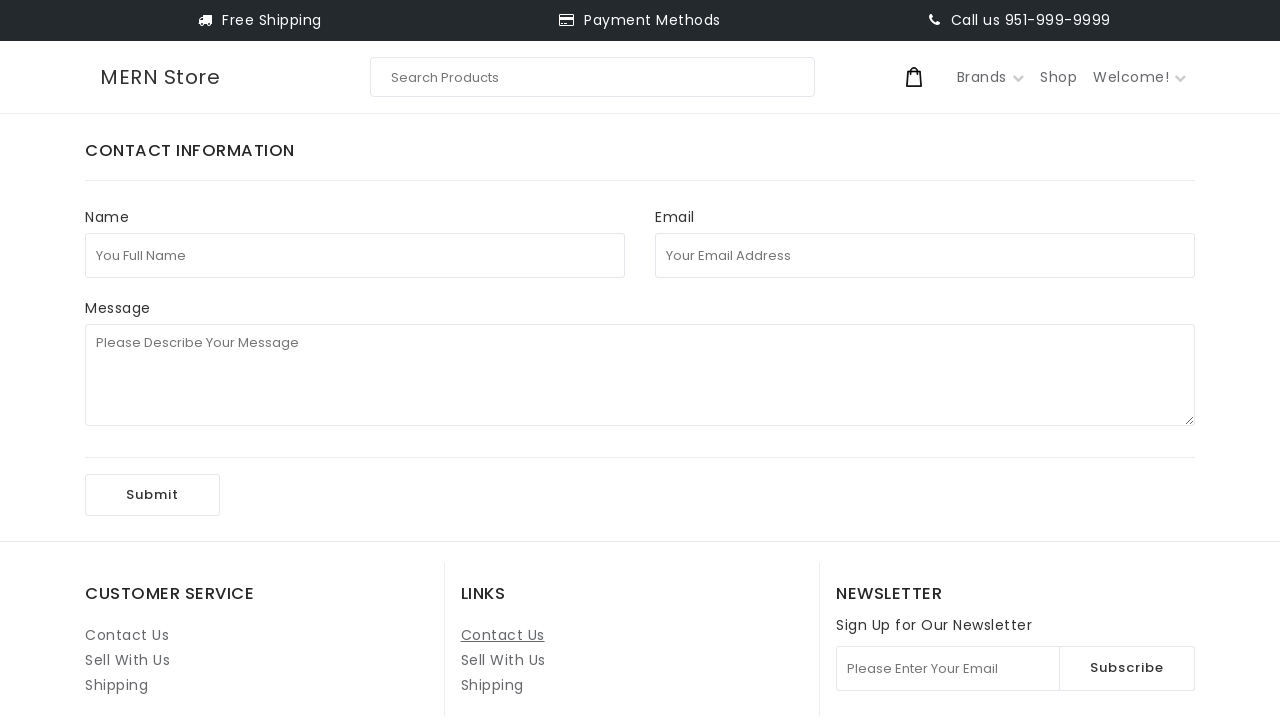

Clicked on full name field at (355, 255) on internal:attr=[placeholder="You Full Name"i]
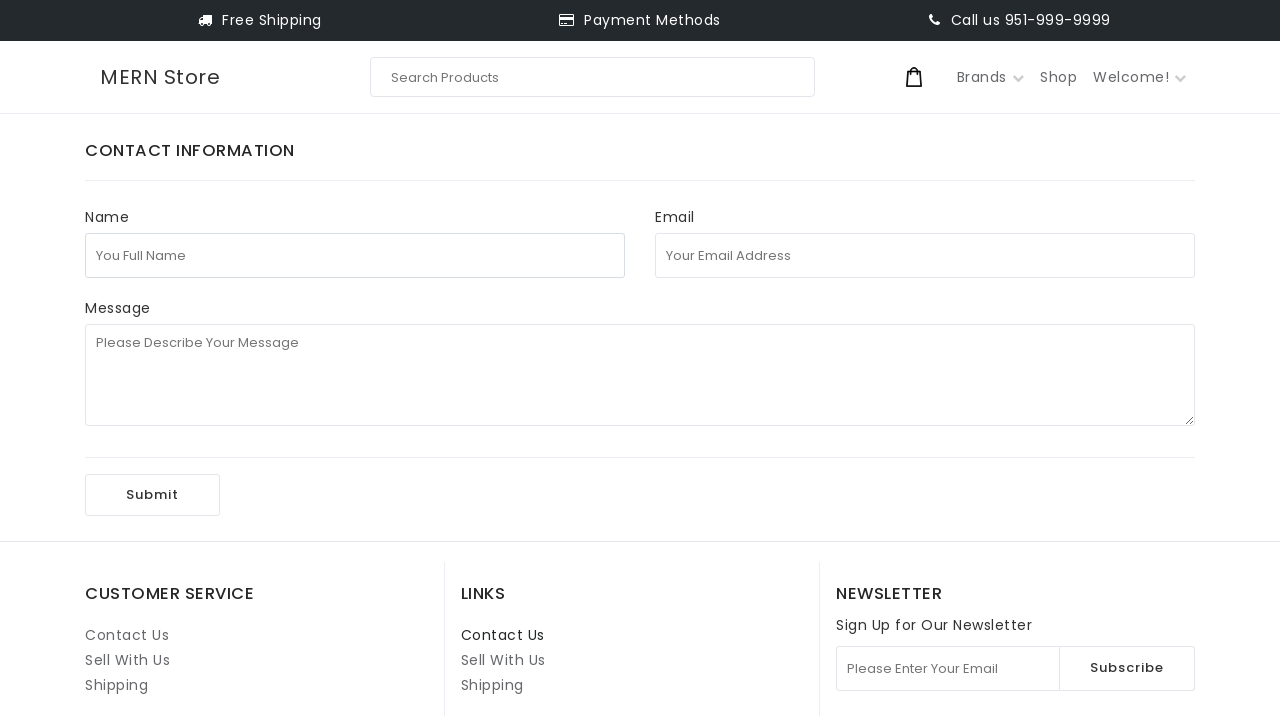

Filled full name field with 'test' on internal:attr=[placeholder="You Full Name"i]
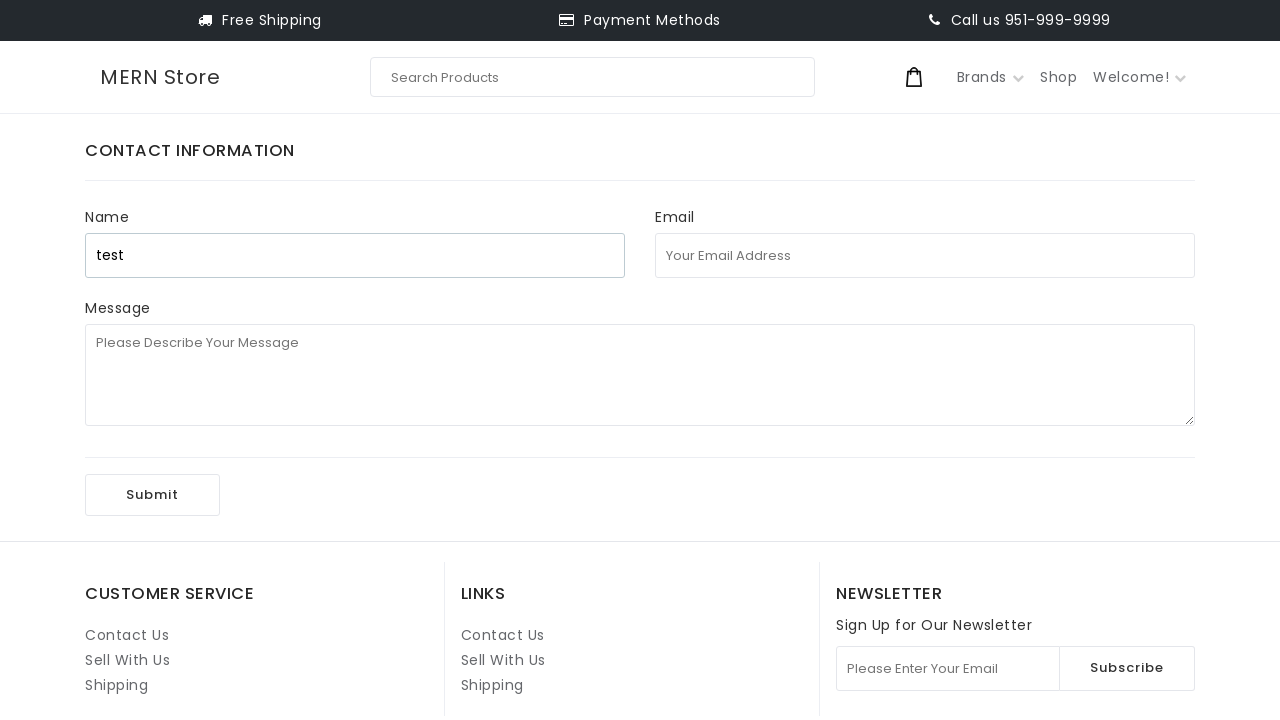

Clicked on email field at (925, 255) on internal:attr=[placeholder="Your Email Address"i]
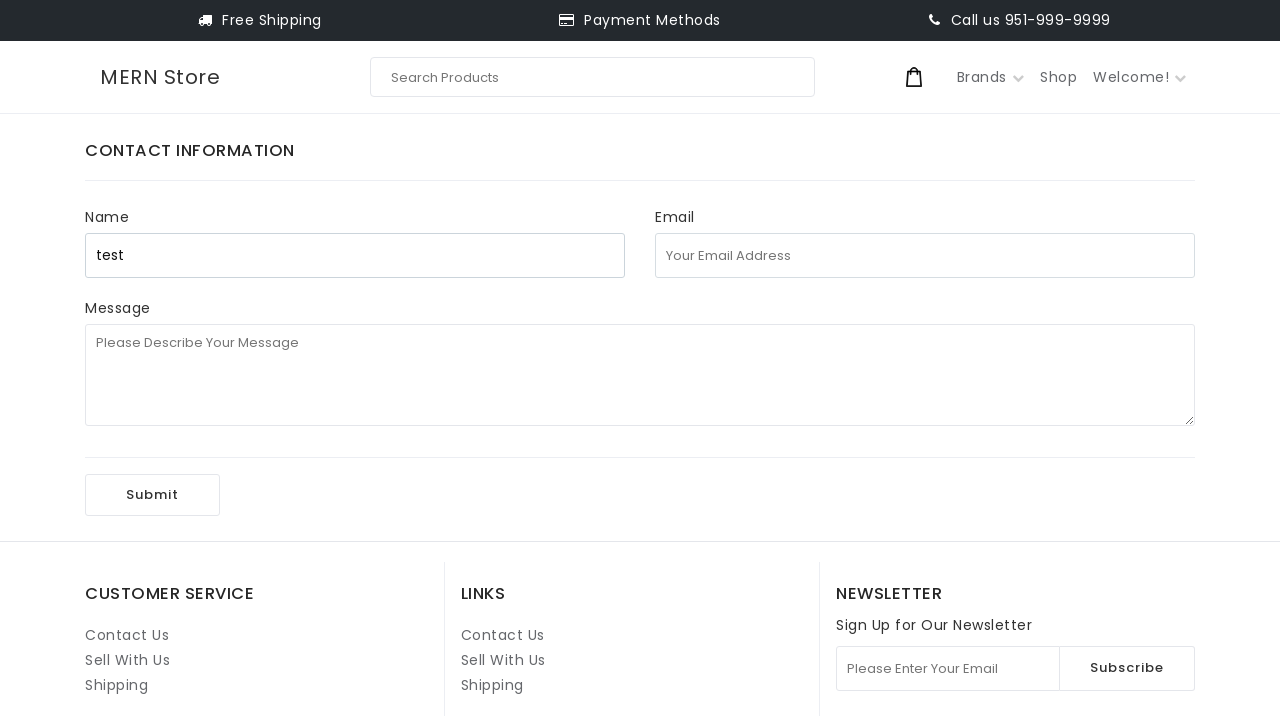

Filled email field with 'test@test.com' on internal:attr=[placeholder="Your Email Address"i]
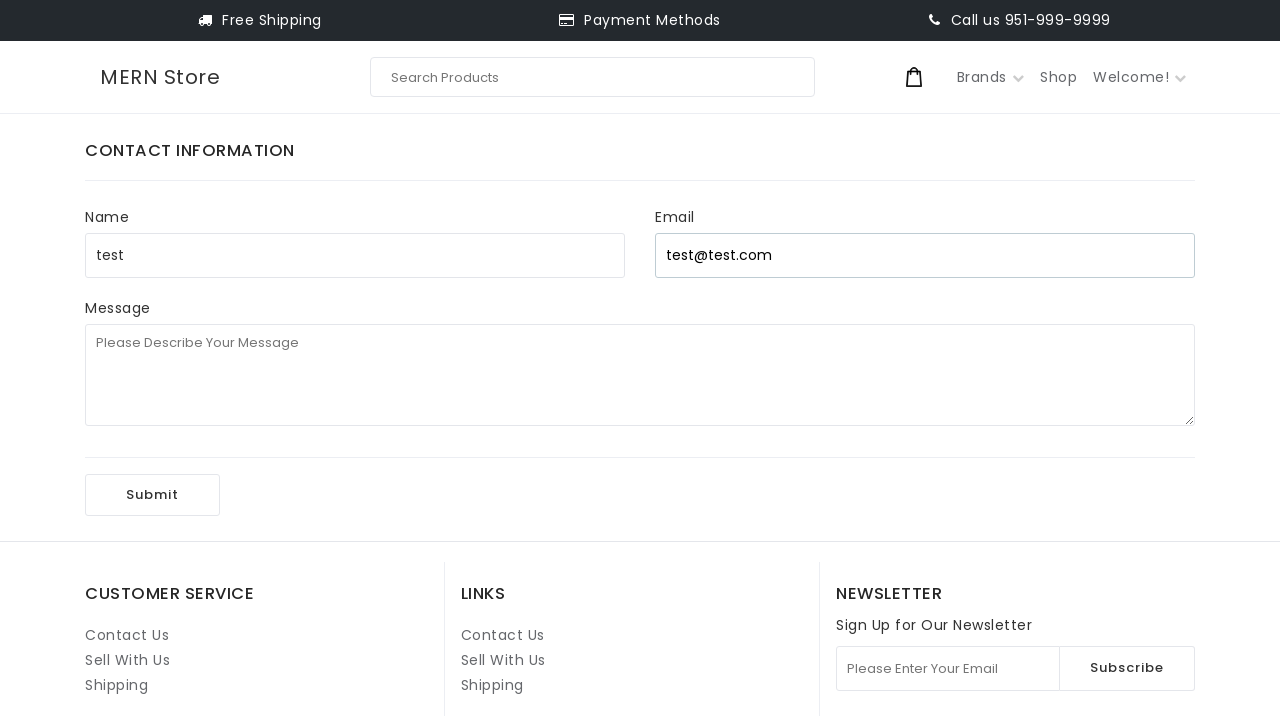

Clicked on message field at (640, 375) on internal:attr=[placeholder="Please Describe Your Message"i]
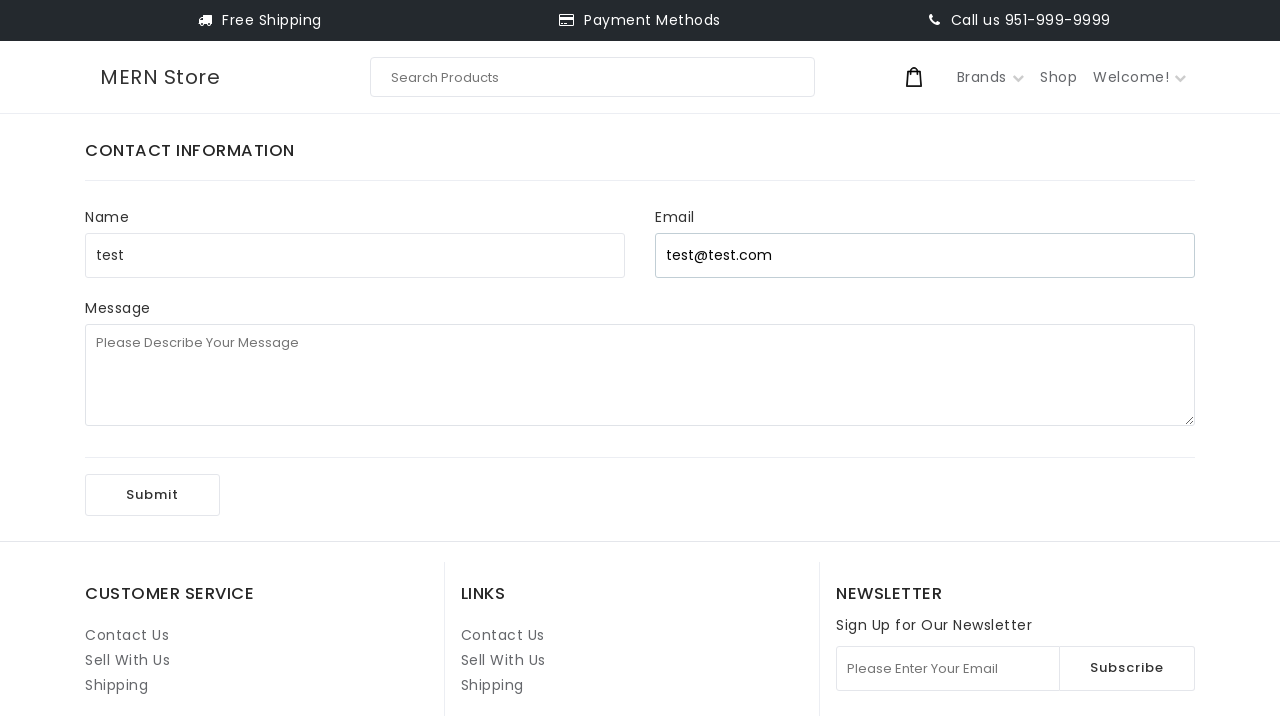

Filled message field with '1st' on internal:attr=[placeholder="Please Describe Your Message"i]
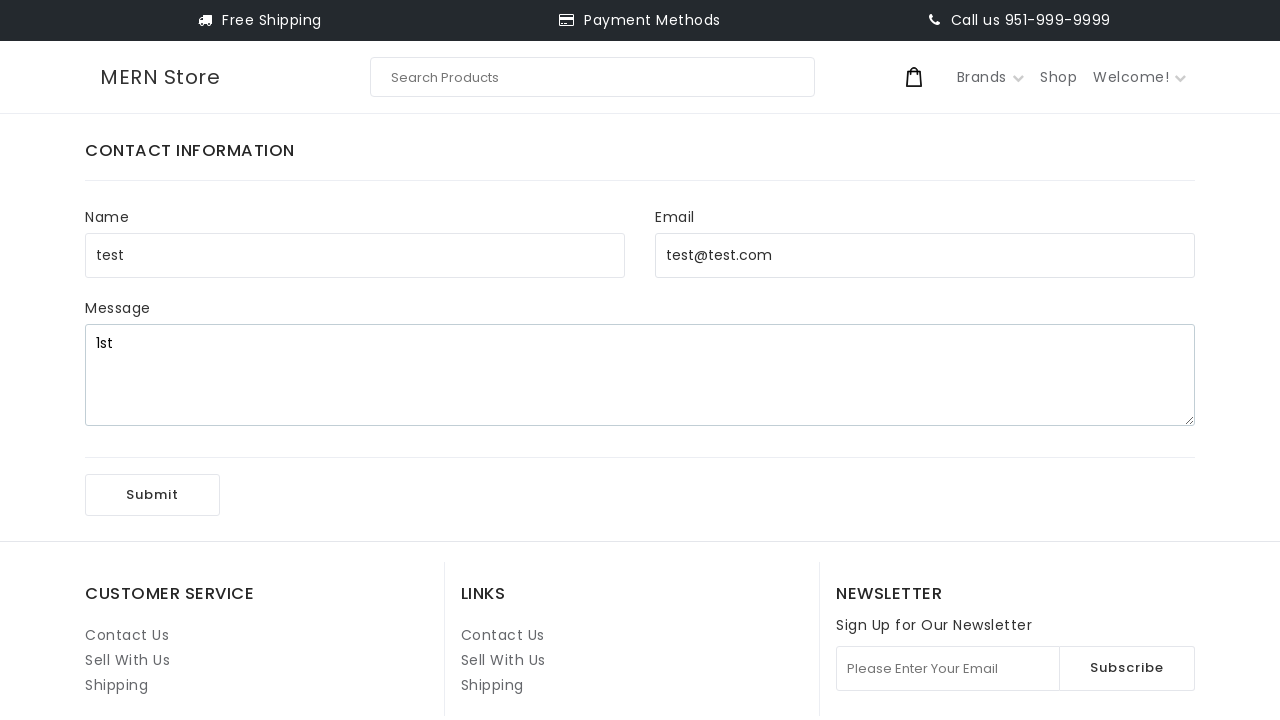

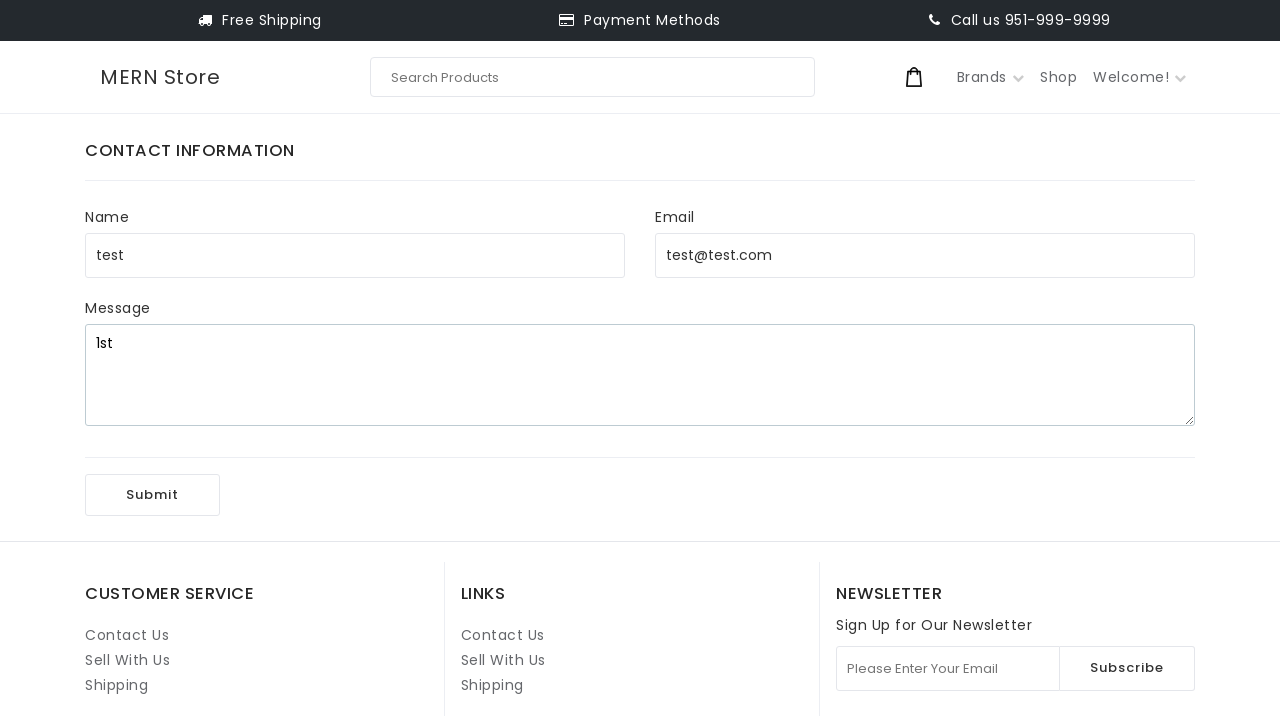